Tests web table functionality by adding a new record through a modal form

Starting URL: https://demoqa.com/webtables

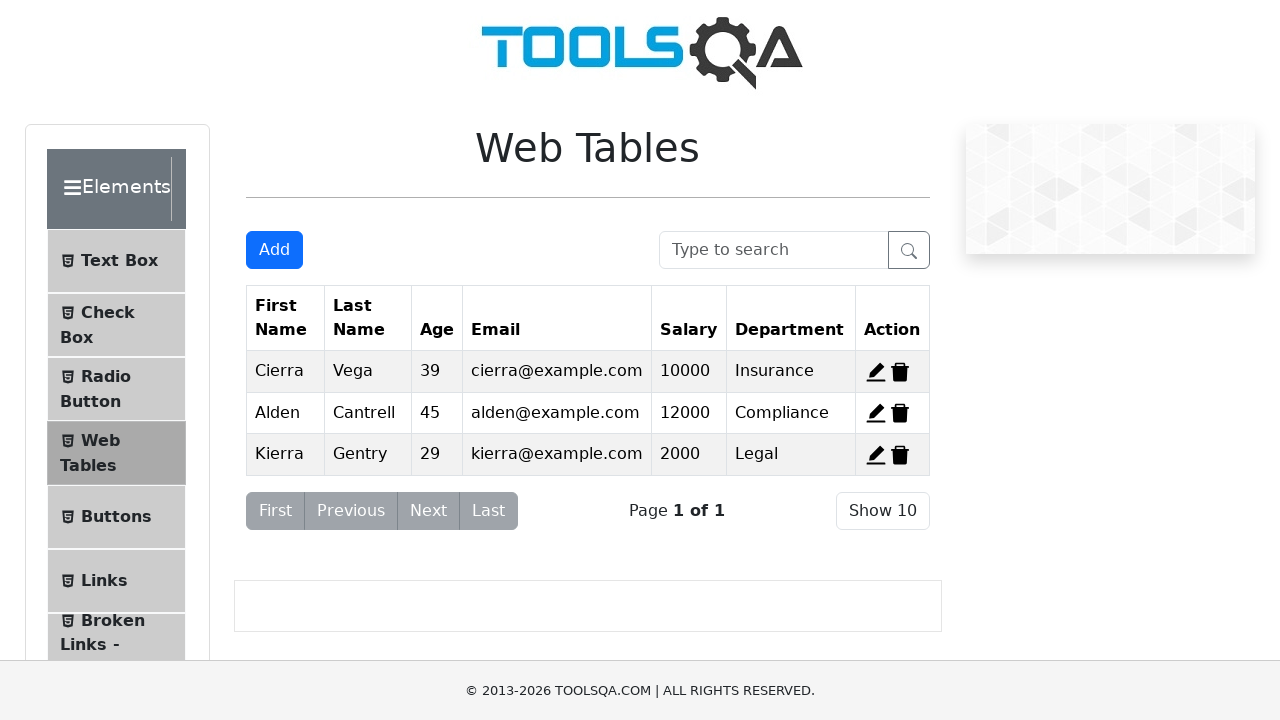

Clicked add new record button to open modal form at (274, 250) on #addNewRecordButton
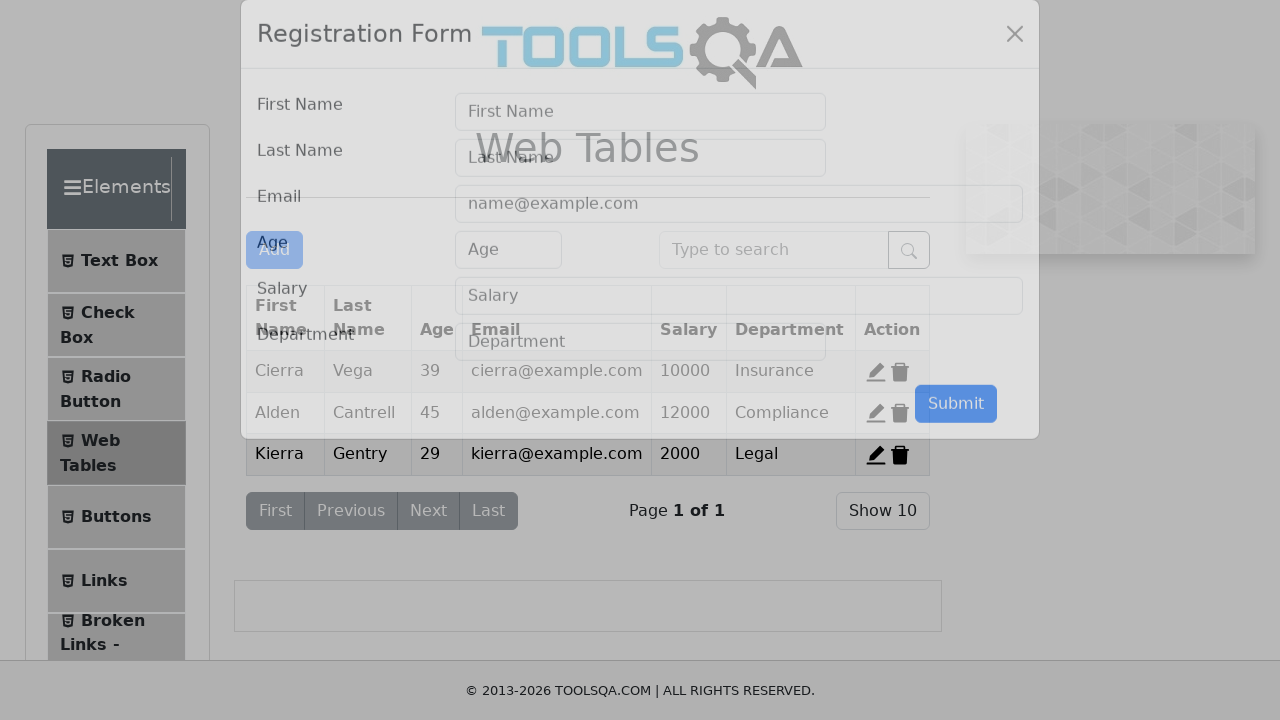

Modal form became visible
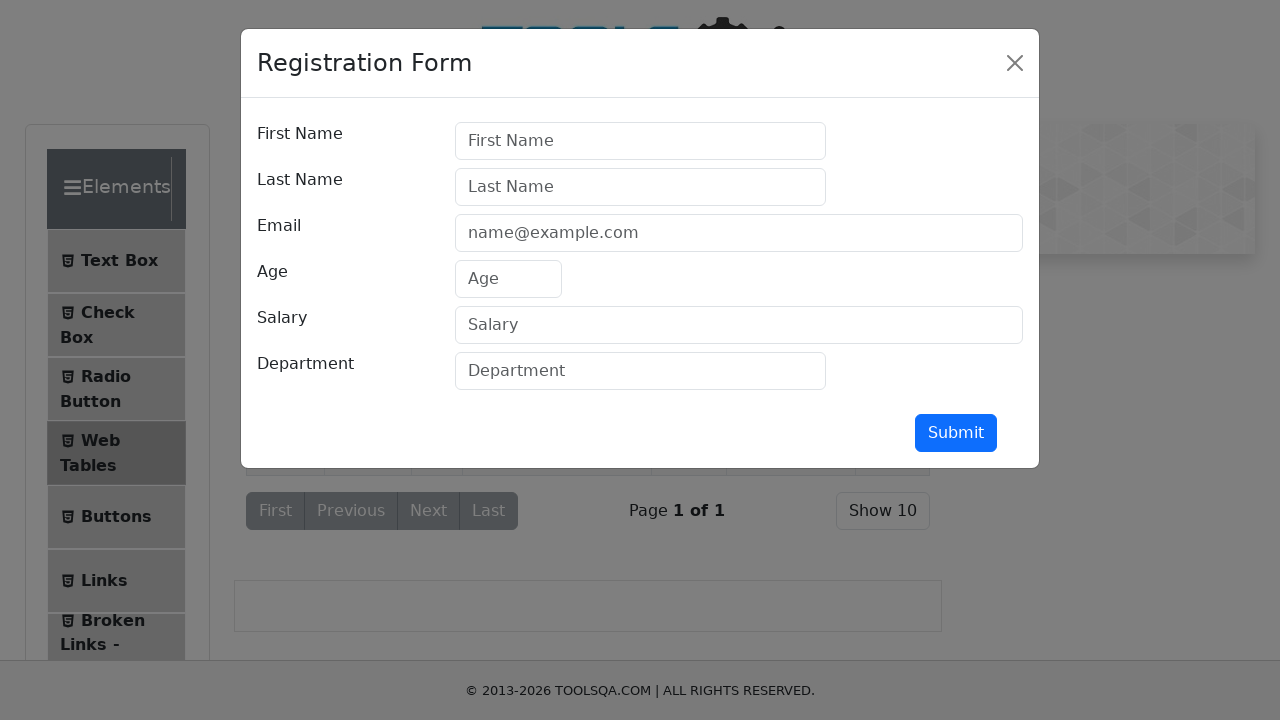

Filled first name field with 'Selenium' on #firstName
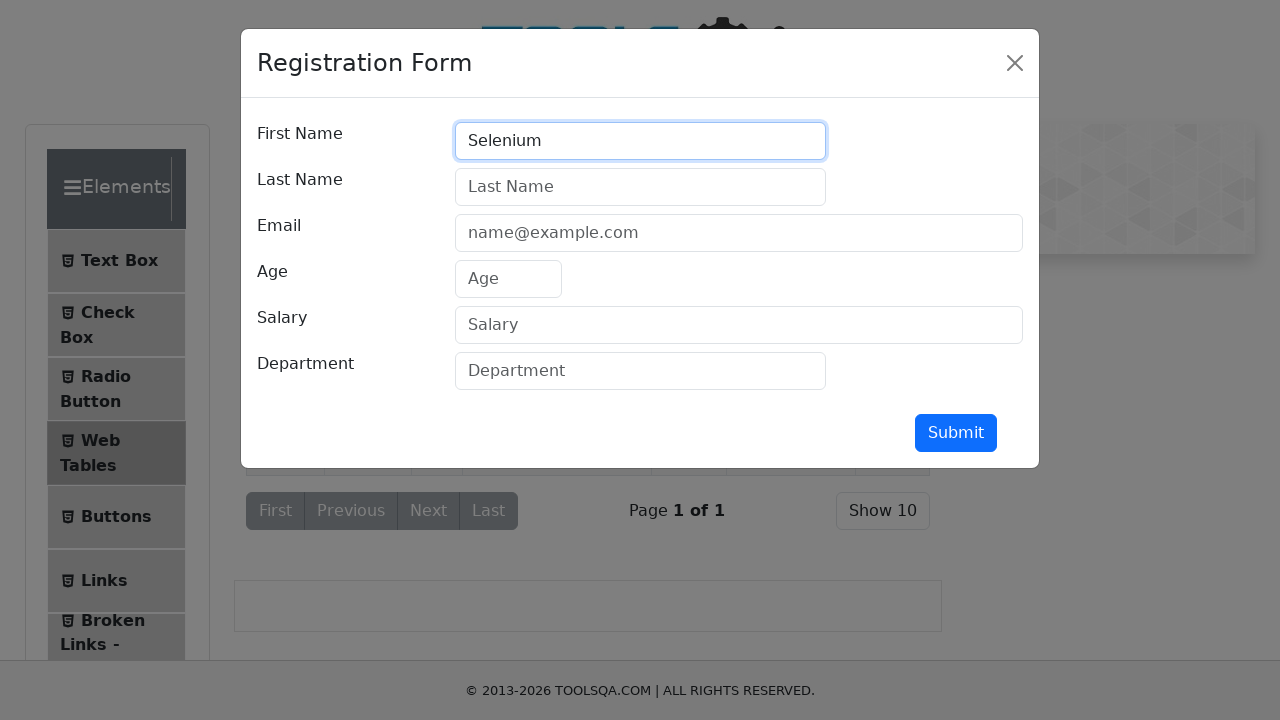

Filled last name field with 'Selenium' on #lastName
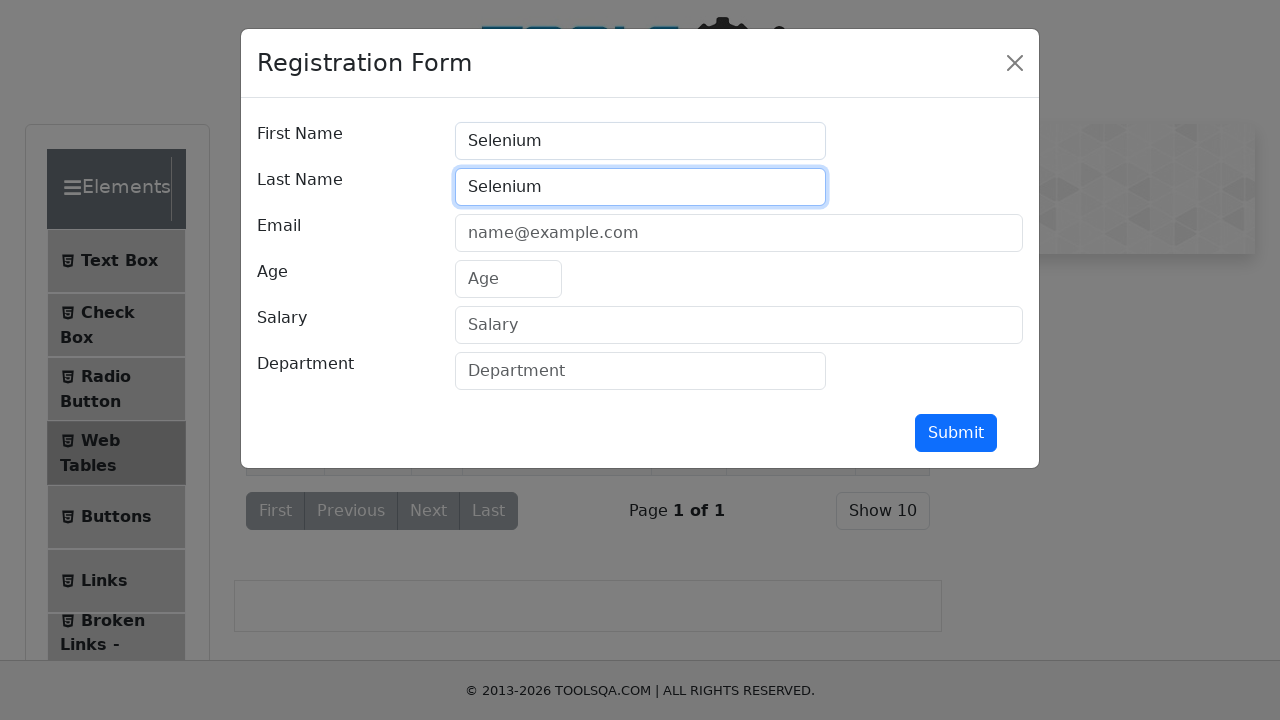

Filled email field with 'Selenium@test.com' on #userEmail
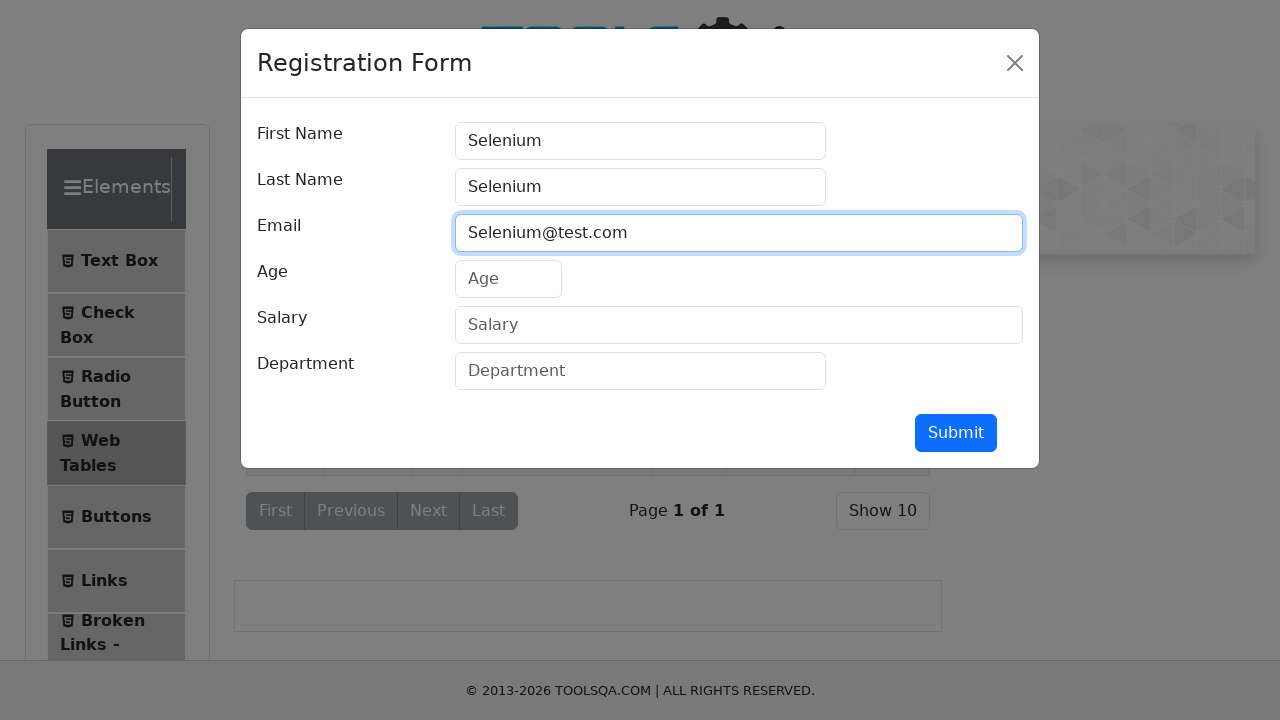

Filled age field with '30' on #age
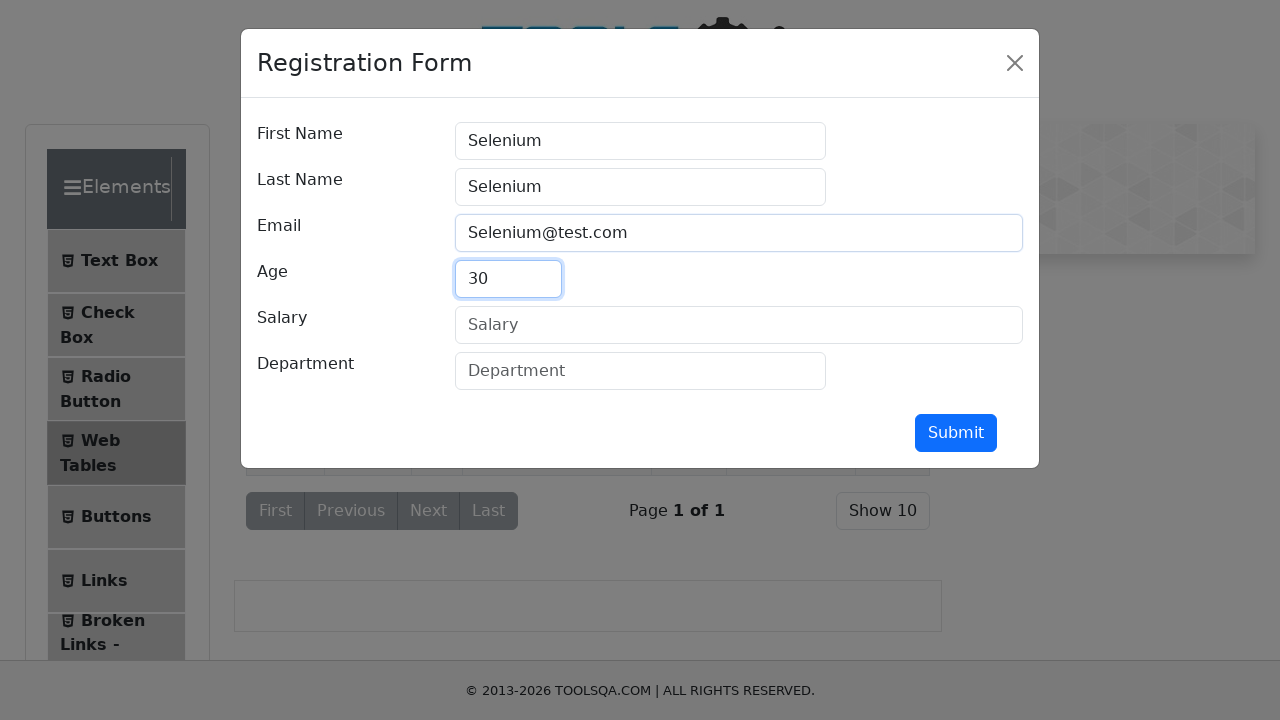

Filled salary field with '2000' on #salary
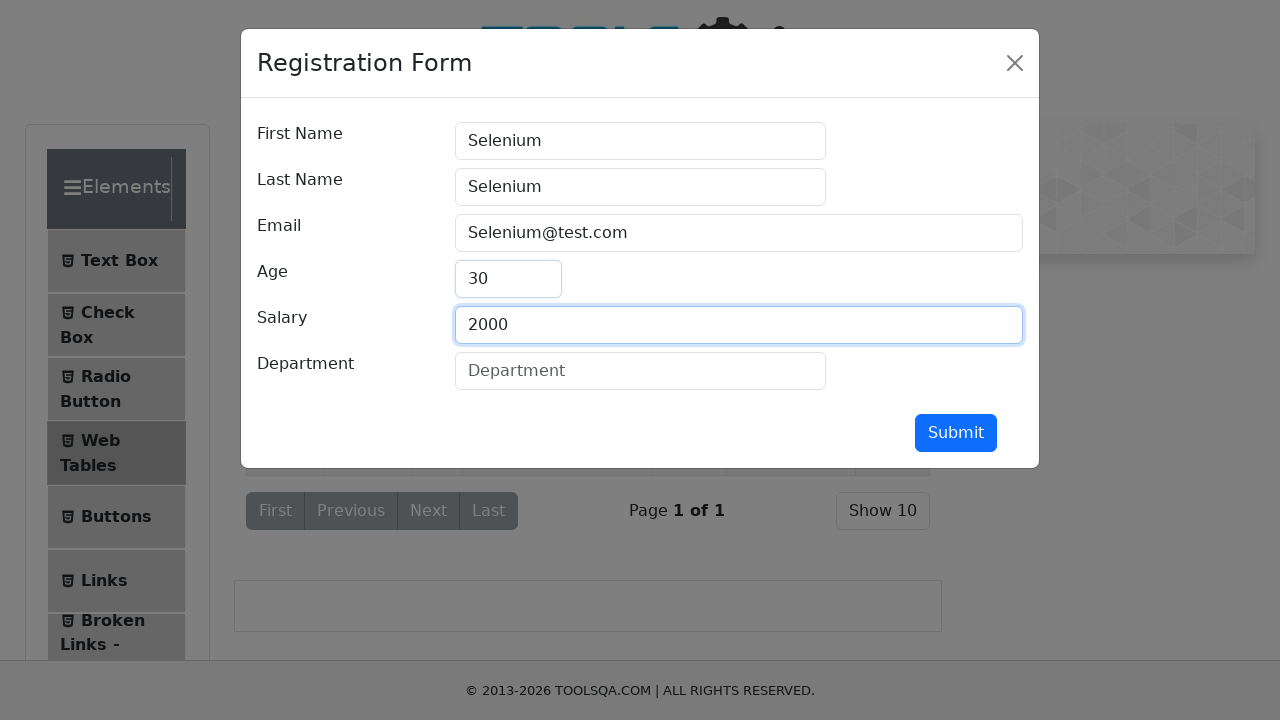

Filled department field with 'Testing' on #department
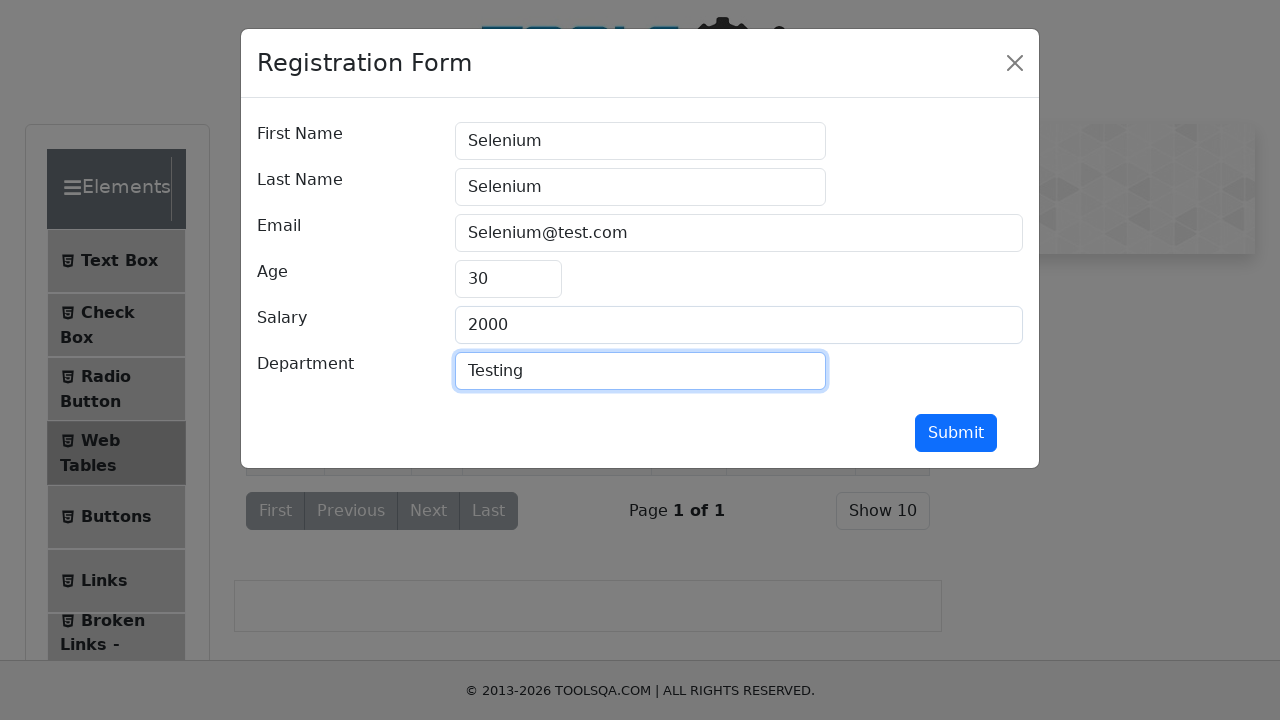

Clicked submit button to add new record at (956, 433) on #submit
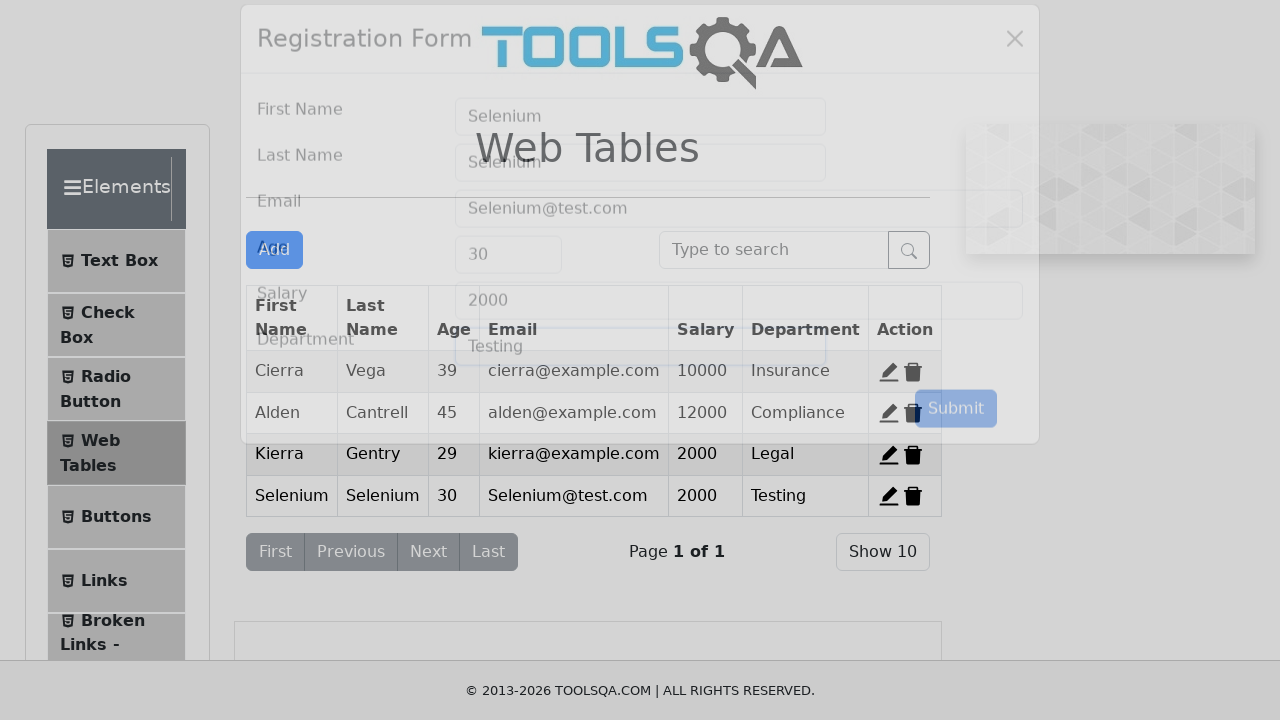

Form closed and new record was added to web table
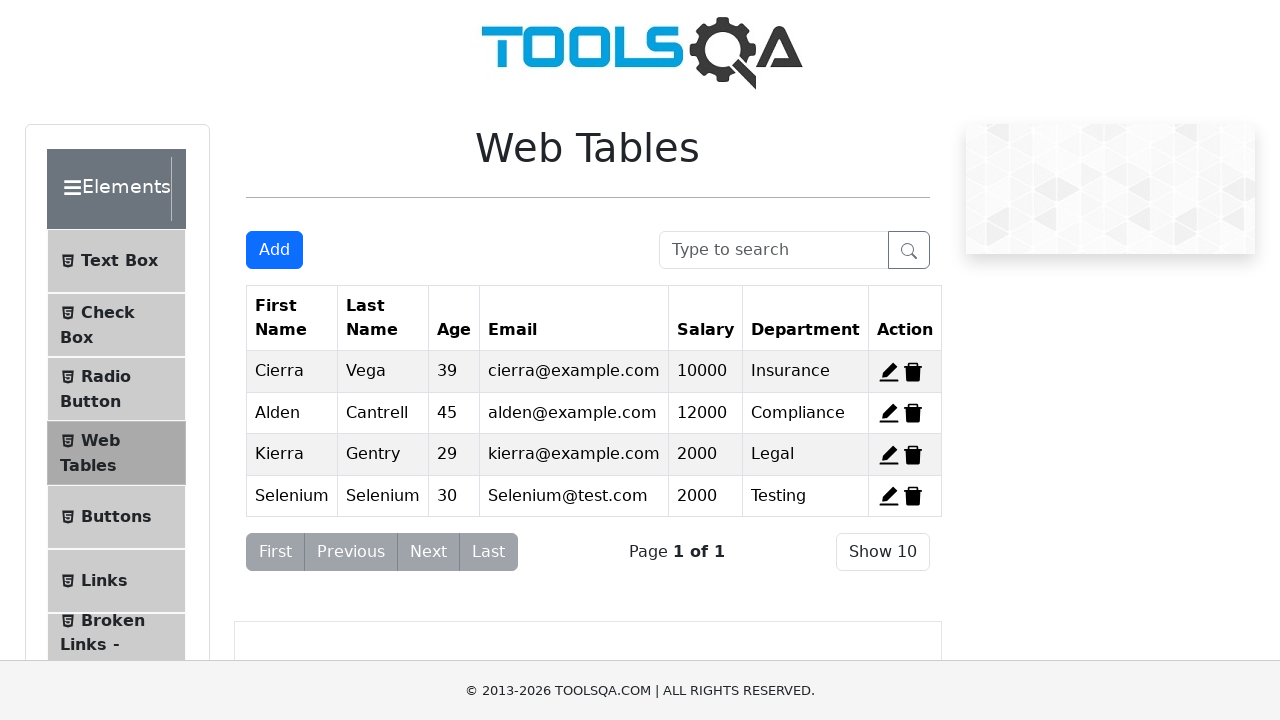

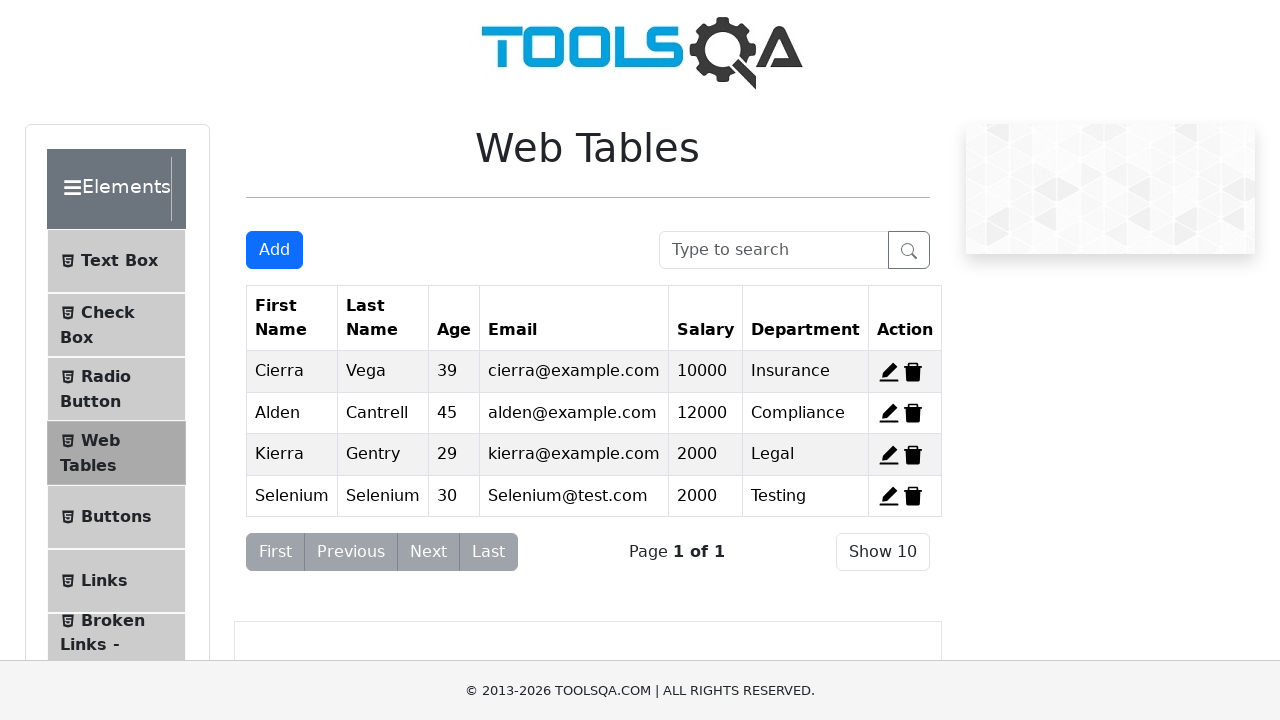